Tests the add and remove elements functionality by clicking the add button twice, then removing one element, and verifying the remaining elements

Starting URL: http://the-internet.herokuapp.com/add_remove_elements/

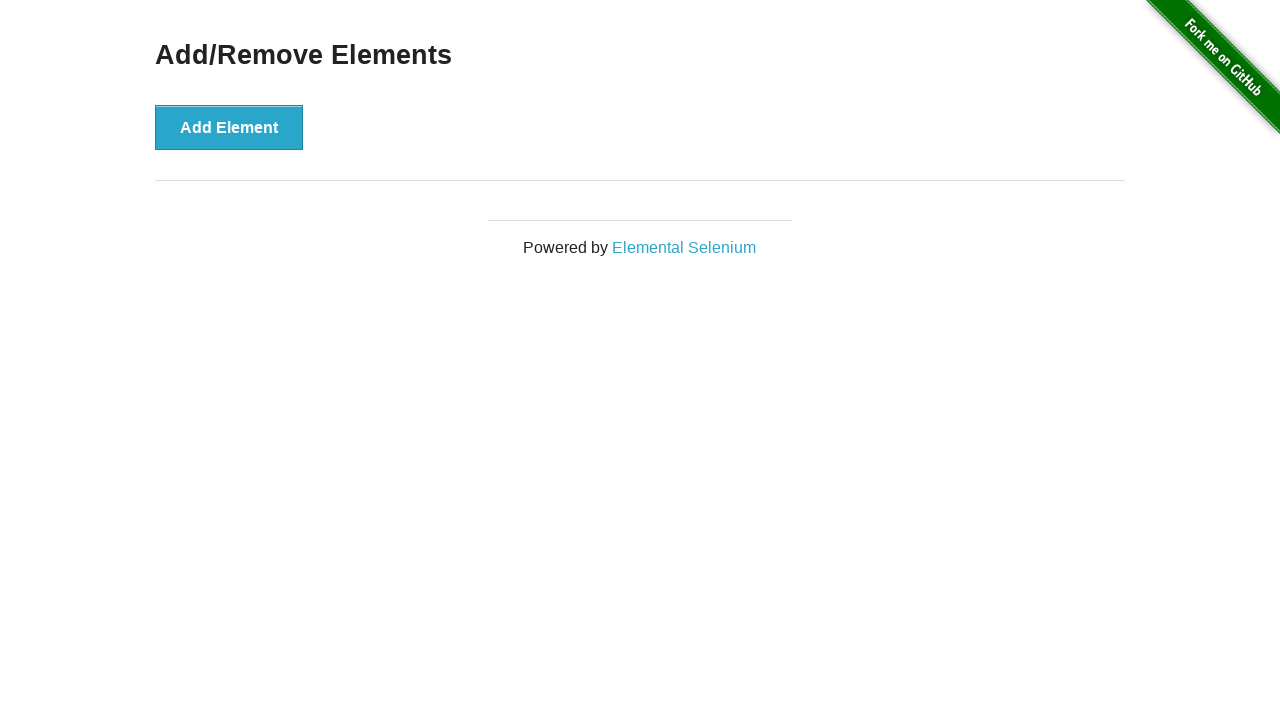

Clicked add button - first element added at (229, 127) on //*[@onclick="addElement()"]
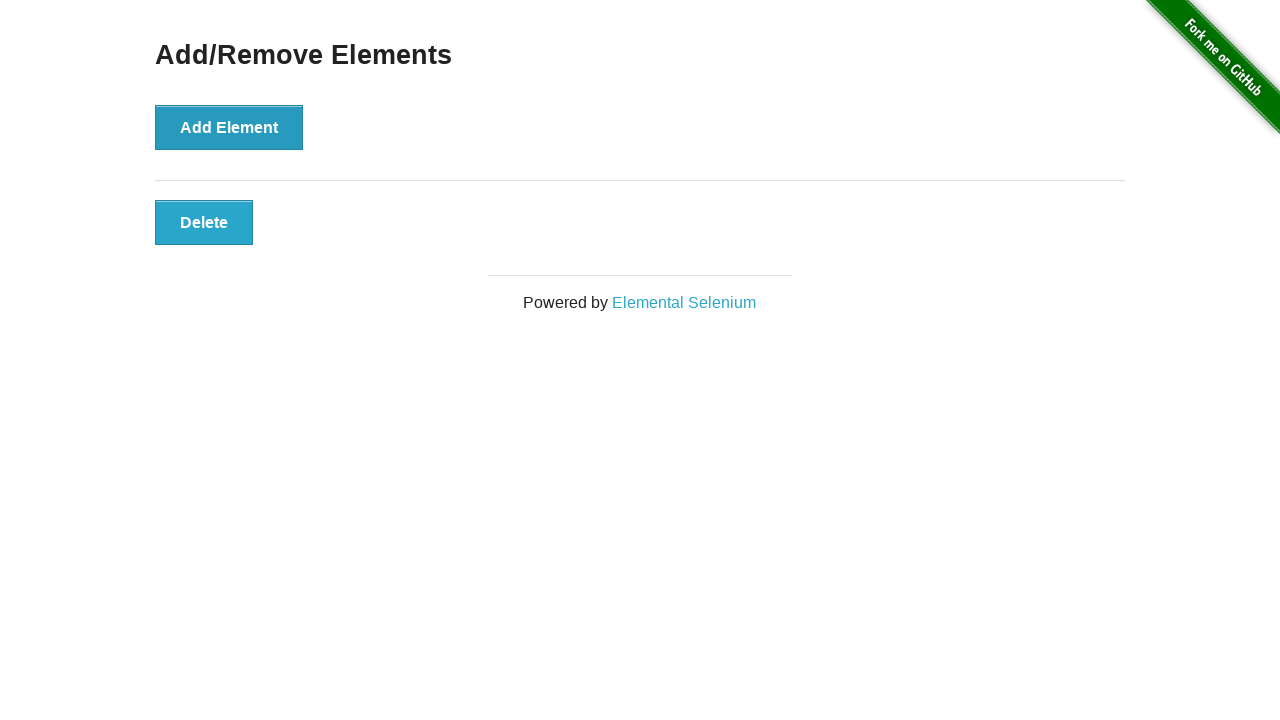

Clicked add button - second element added at (229, 127) on //*[@onclick="addElement()"]
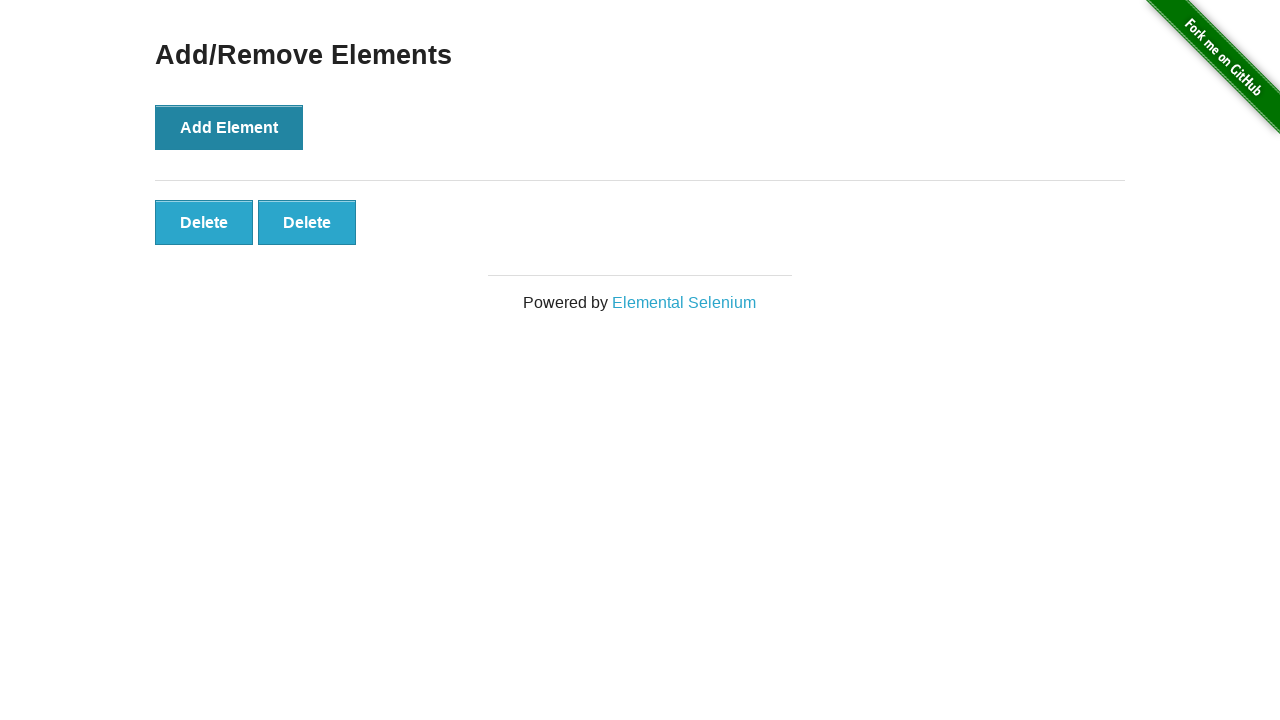

Clicked delete button to remove one element at (204, 222) on //*[@onclick="deleteElement()"]
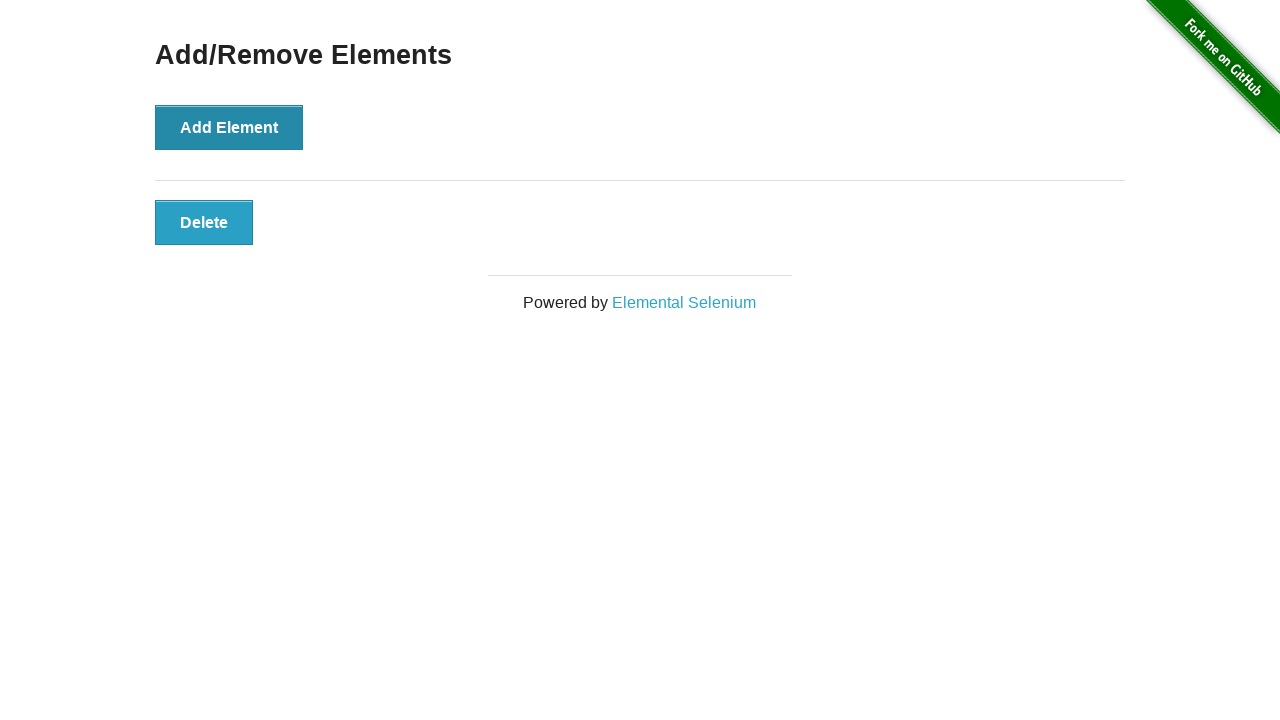

Verified remaining element with class 'added-manually' is present
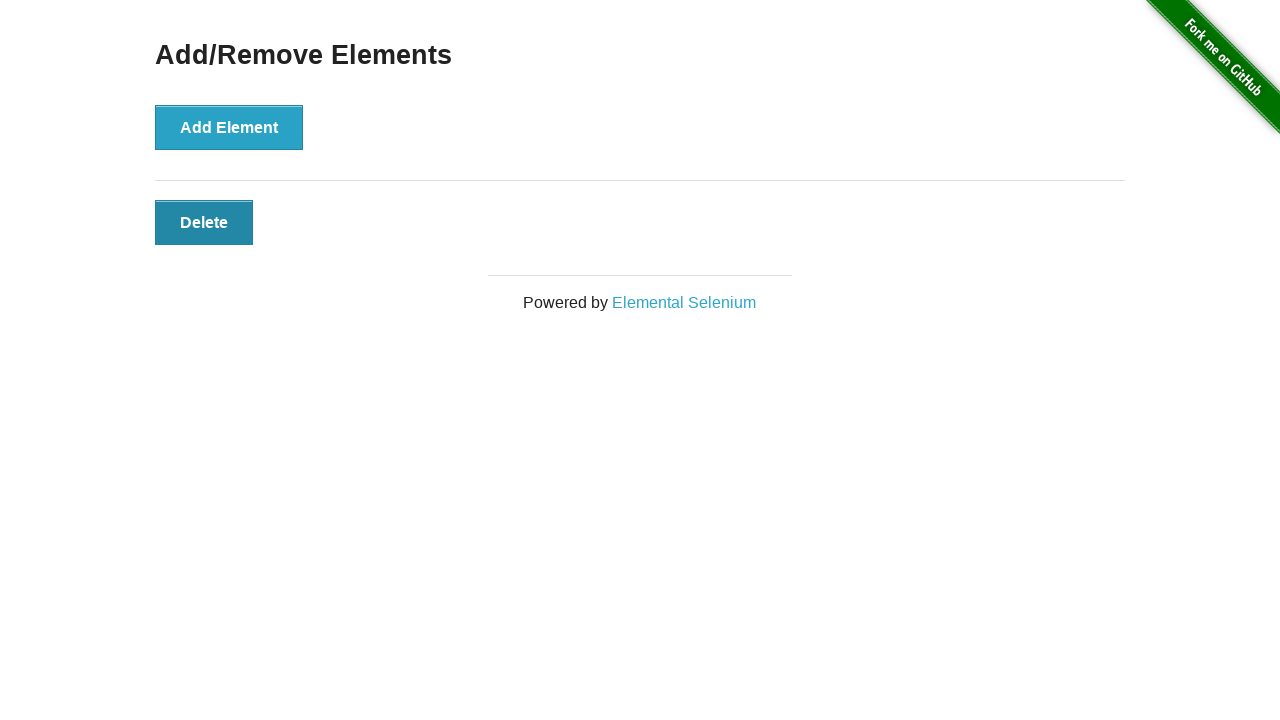

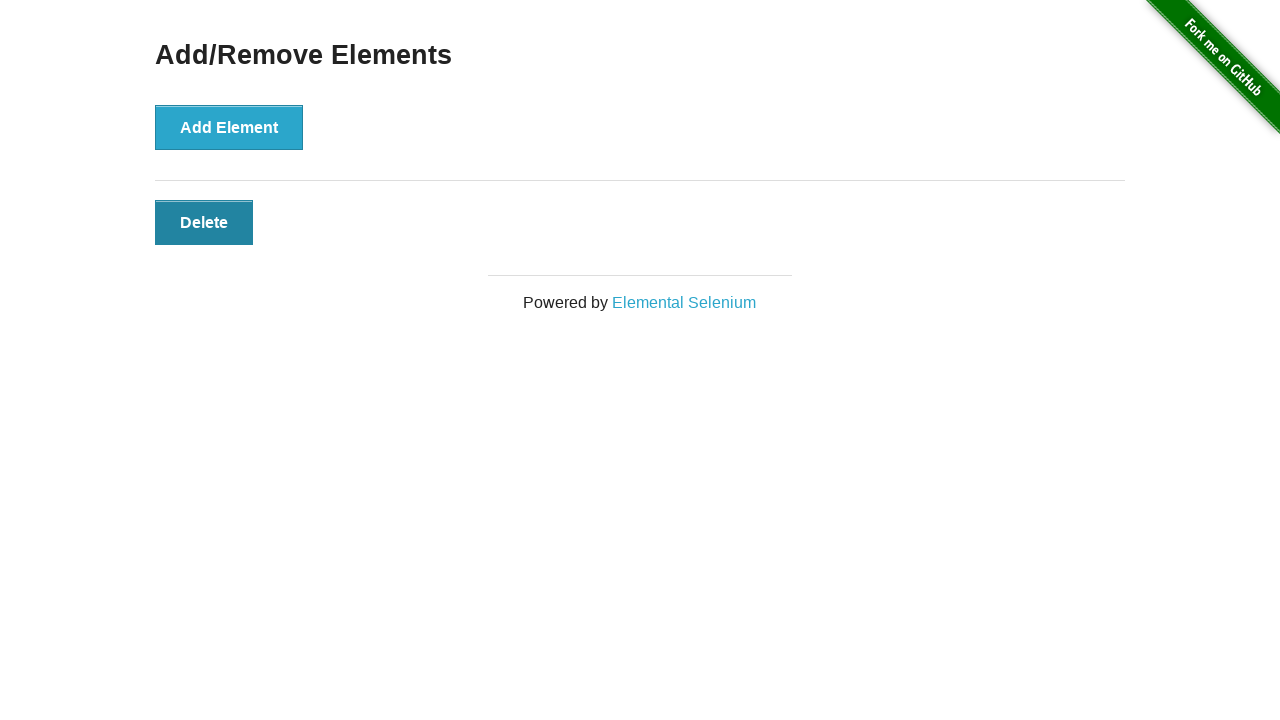